Tests autosuggestive dropdown functionality by typing partial text and selecting a specific option from the suggestions

Starting URL: https://rahulshettyacademy.com/dropdownsPractise/

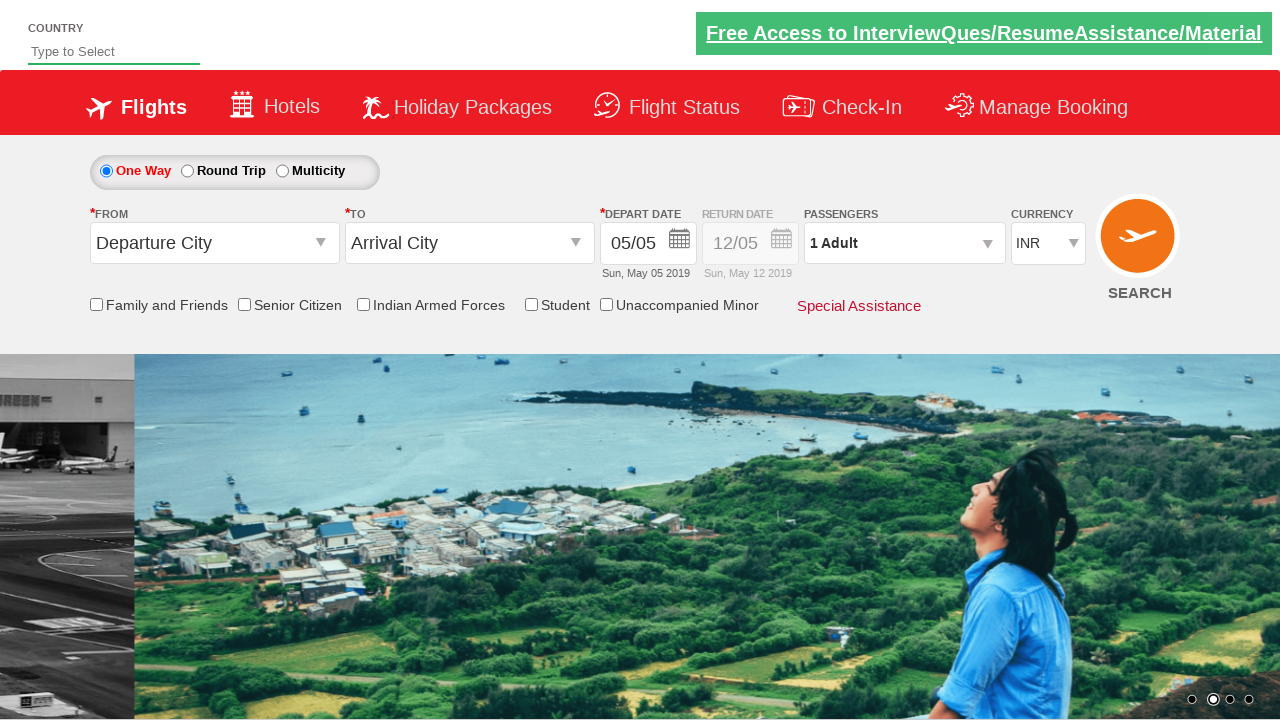

Typed 'aus' into autosuggest field on #autosuggest
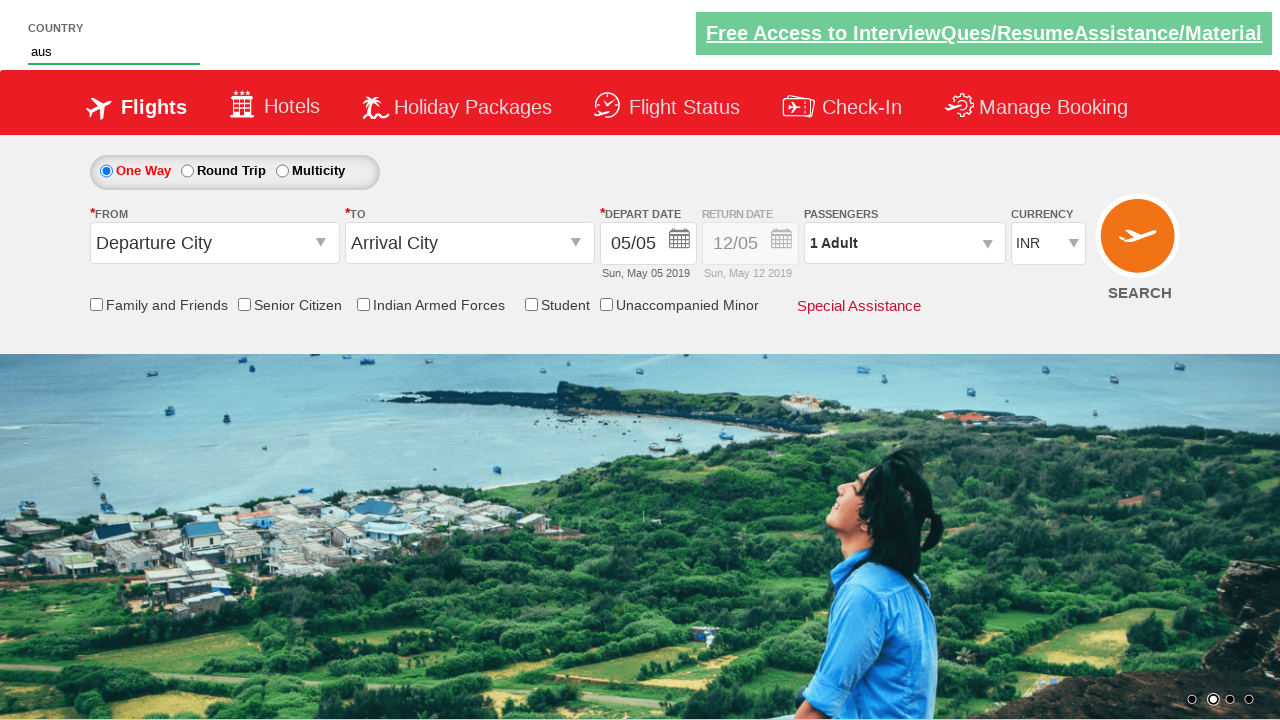

Autosuggestive dropdown suggestions appeared
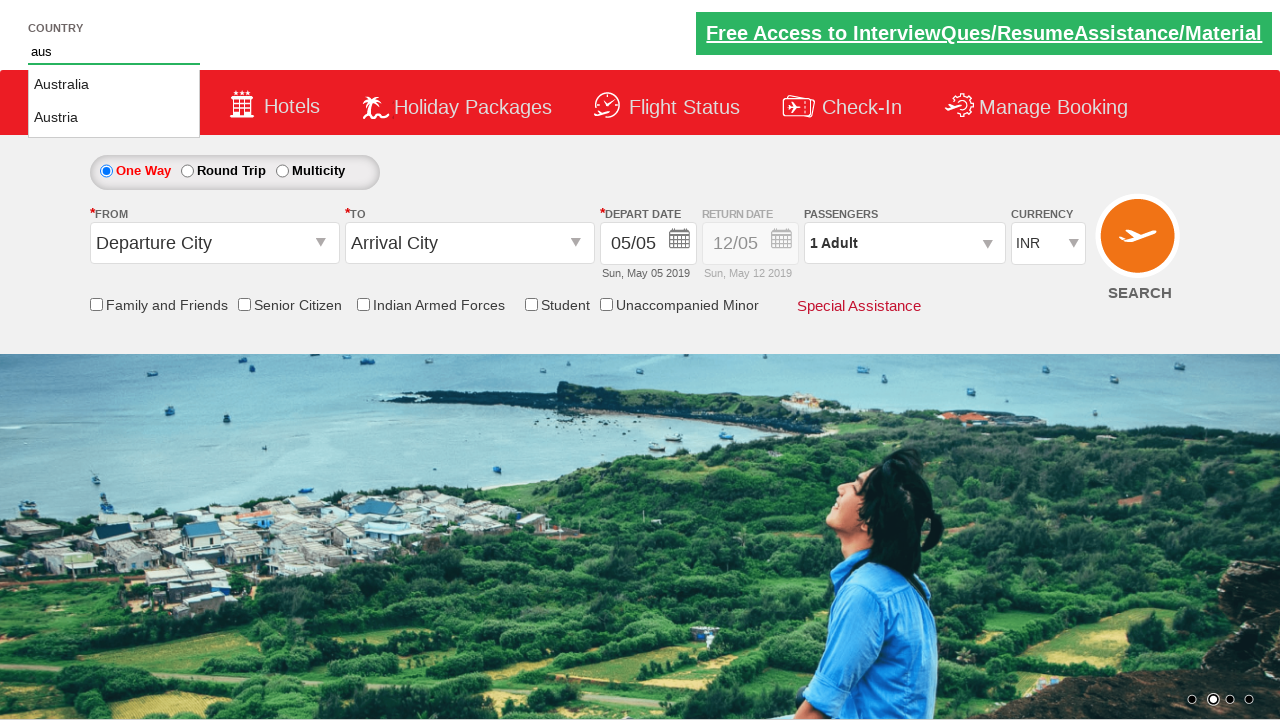

Retrieved all autosuggestive dropdown options
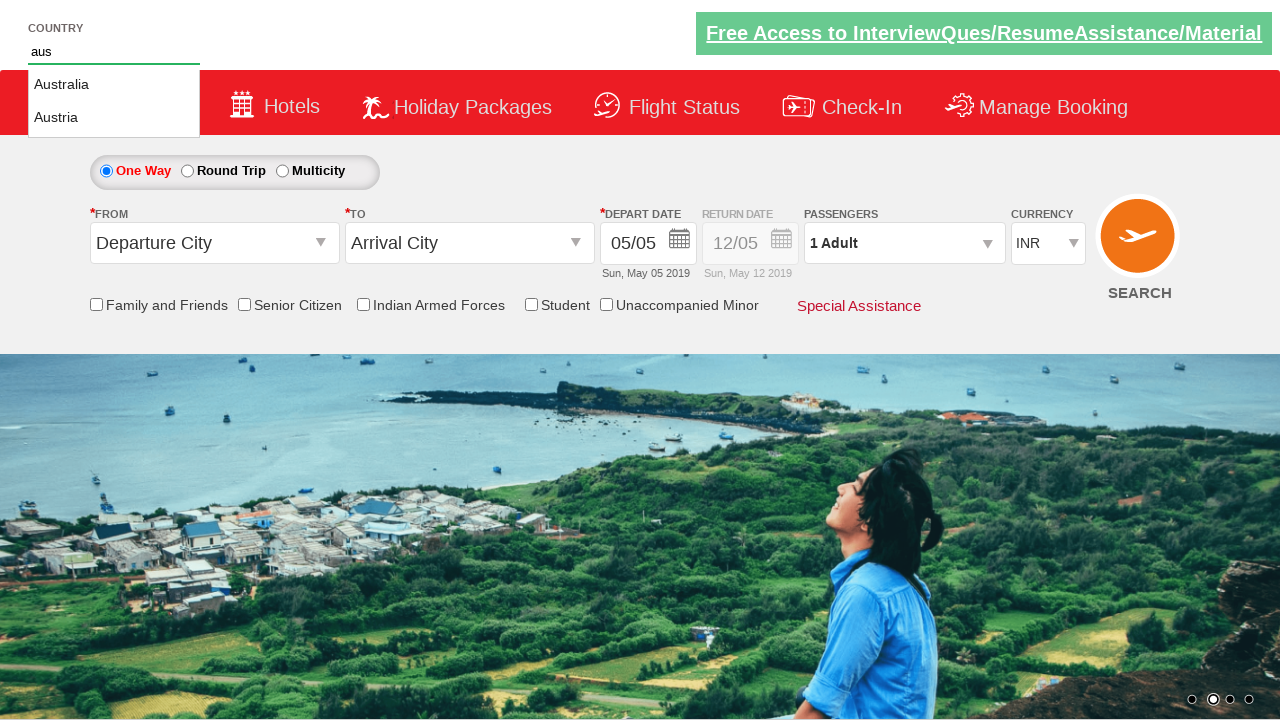

Selected 'Austria' from autosuggestive dropdown options at (114, 118) on li.ui-menu-item a >> nth=1
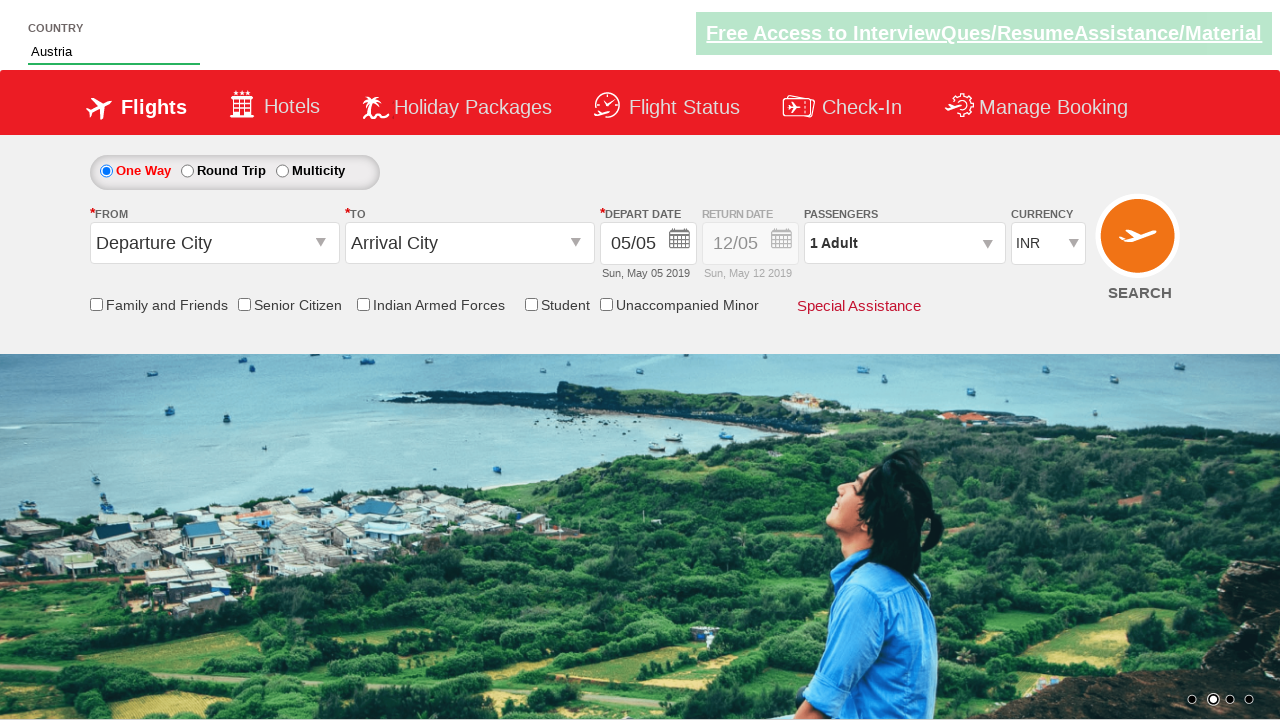

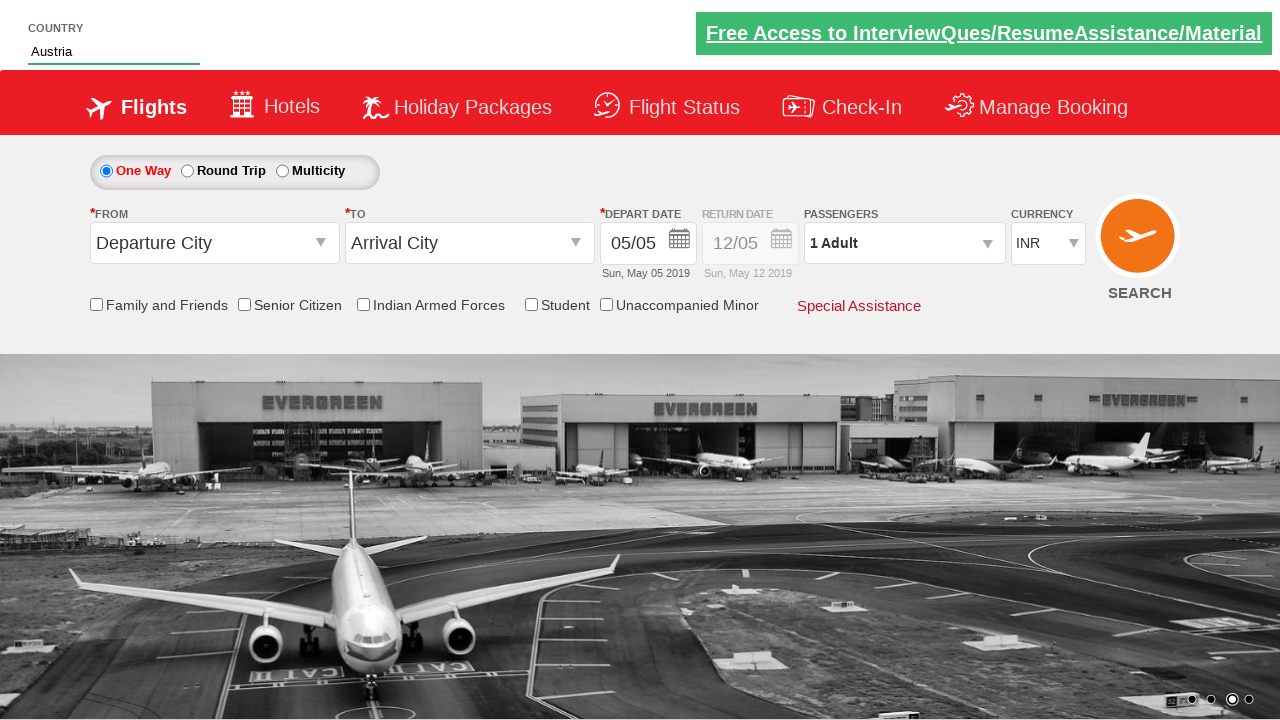